Tests prompt dialog interaction by triggering a prompt within an iframe, entering text, and accepting it

Starting URL: https://www.w3schools.com/jsref/tryit.asp?filename=tryjsref_prompt

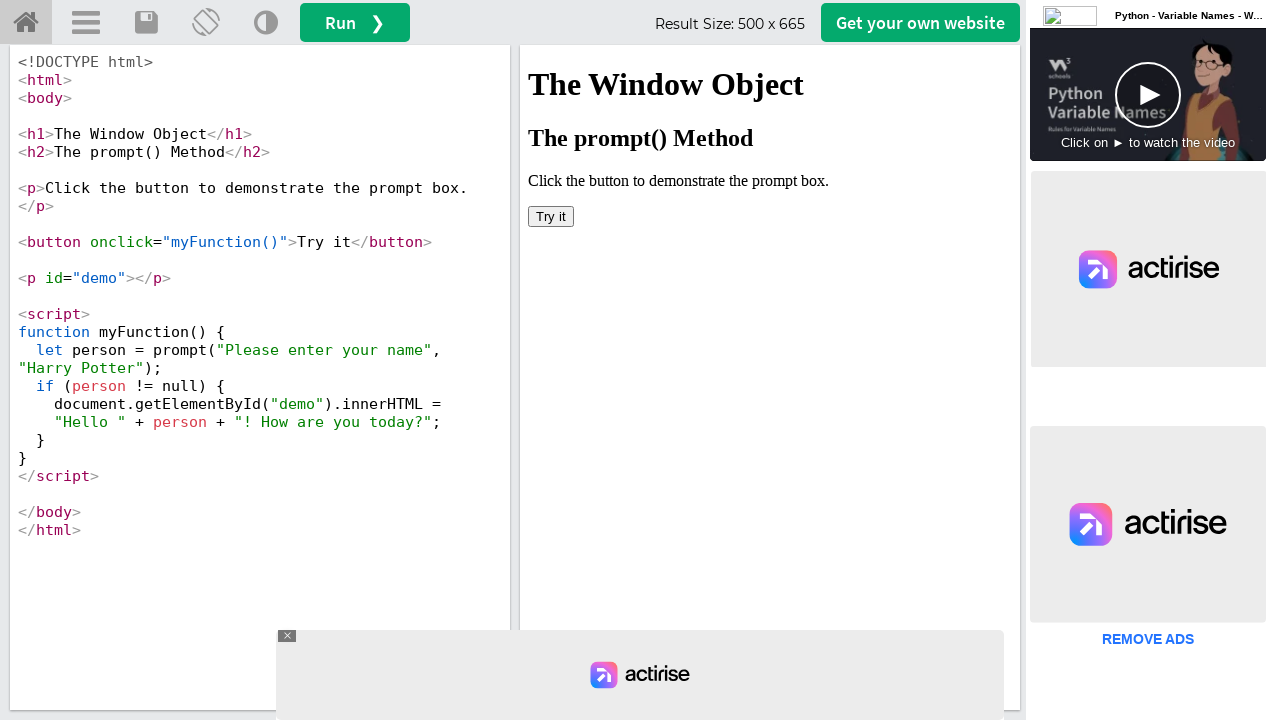

Switched to iframe with id 'iframeResult'
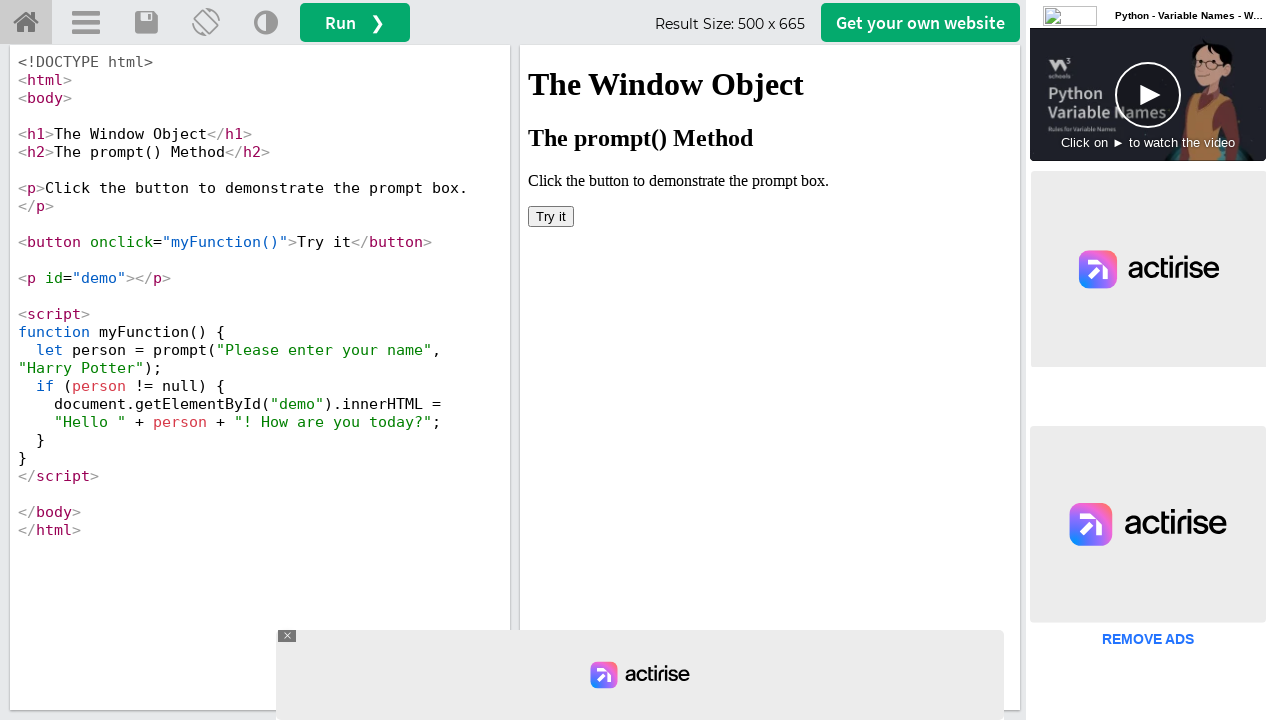

Set up dialog handler to accept prompt with text 'Rohini'
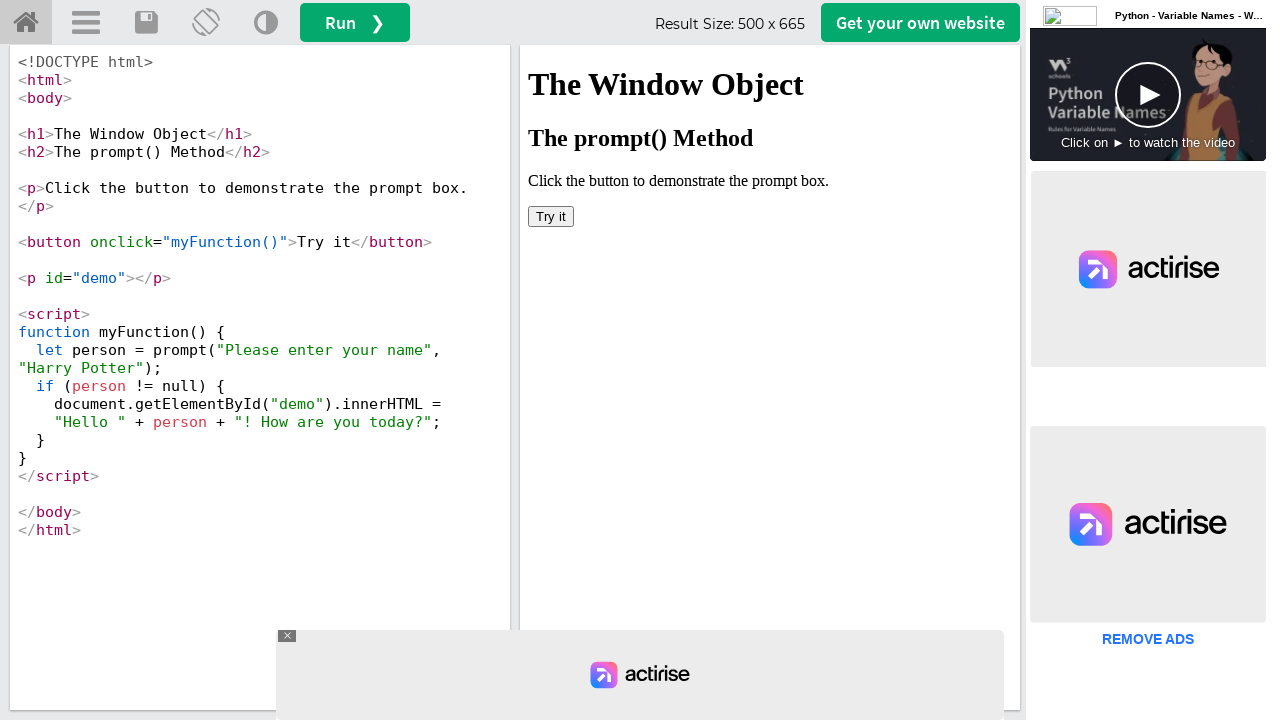

Clicked button to trigger prompt dialog at (551, 216) on xpath=/html/body/button
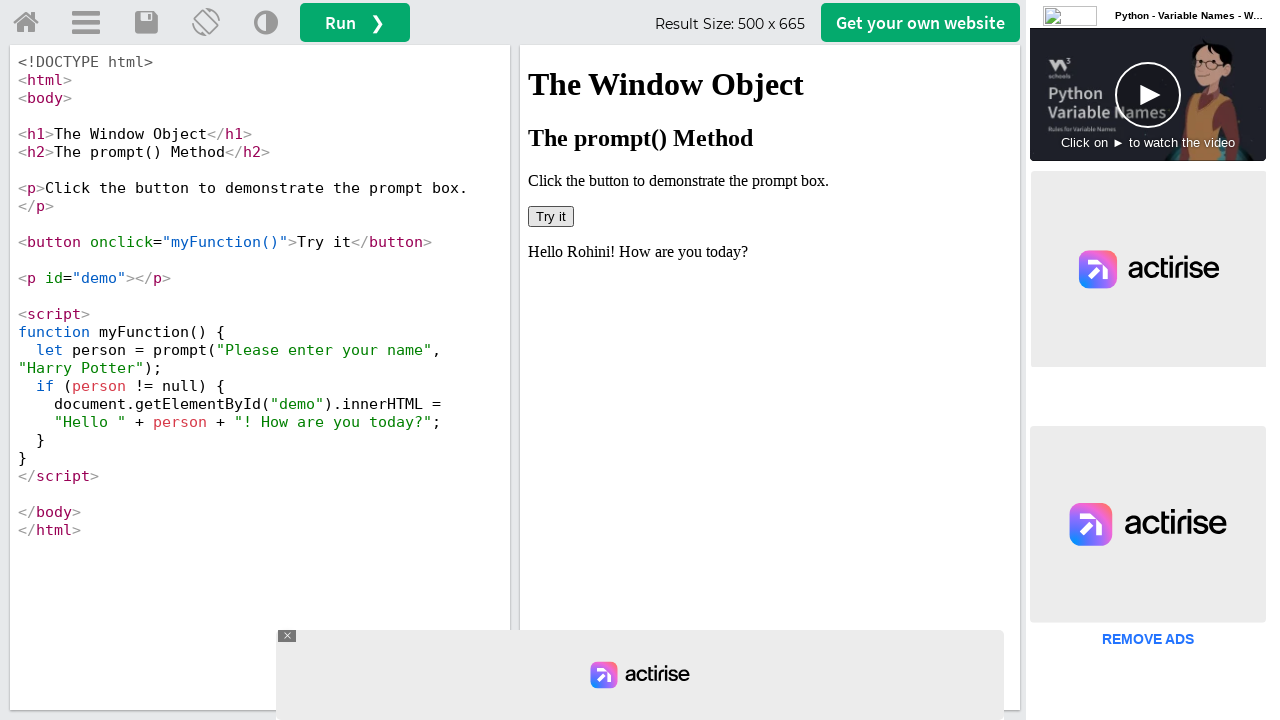

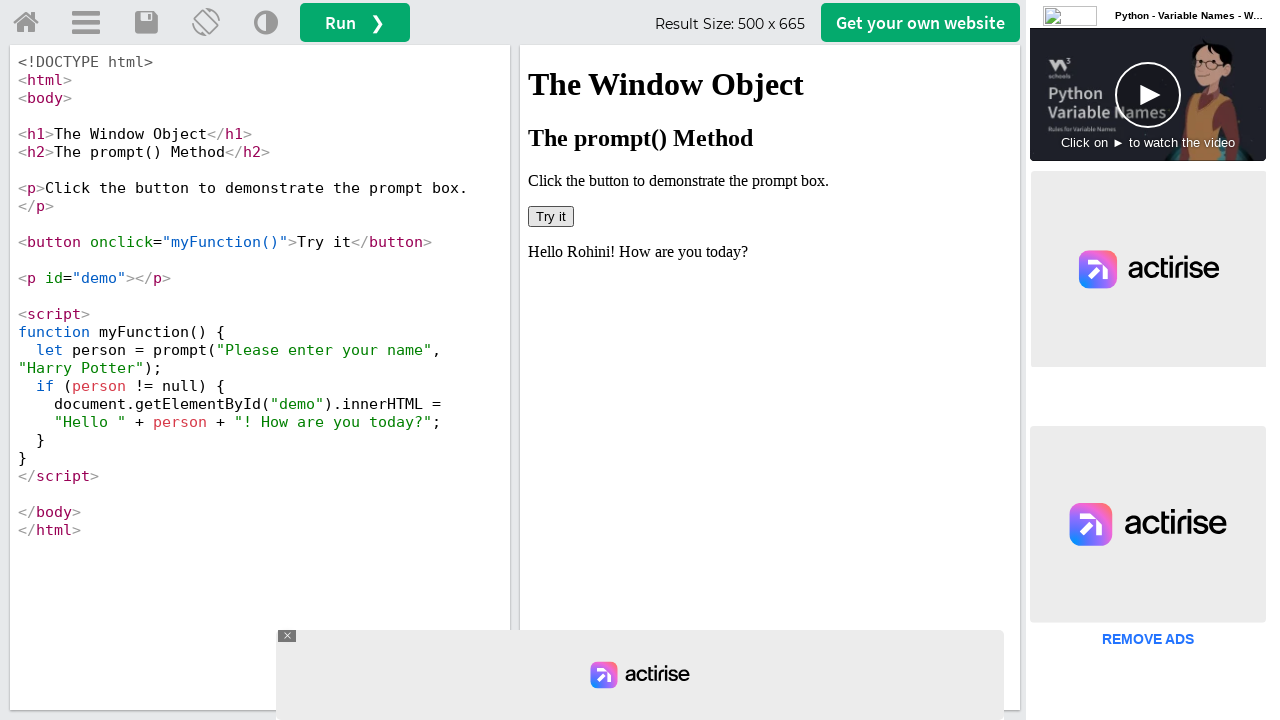